Opens WebdriverIO website and then opens a second window to the same URL with specific dimensions (420x230) and window features.

Starting URL: https://webdriver.io

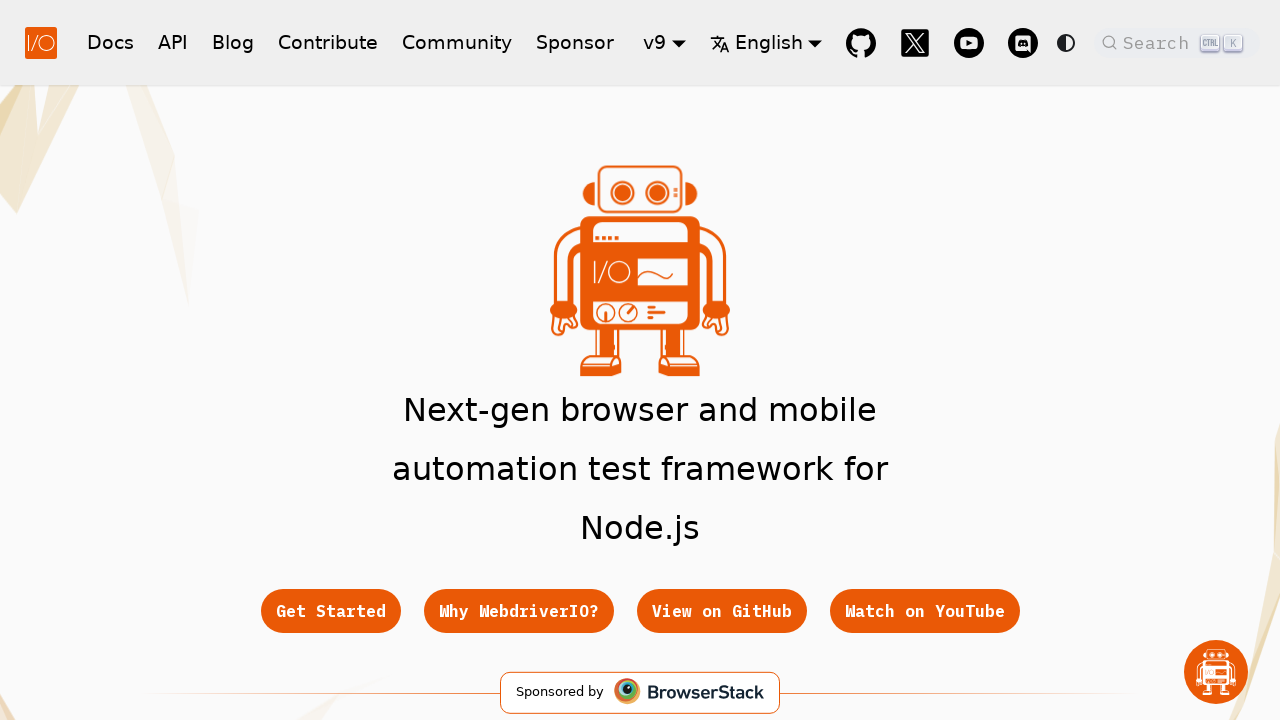

Created a new page/window
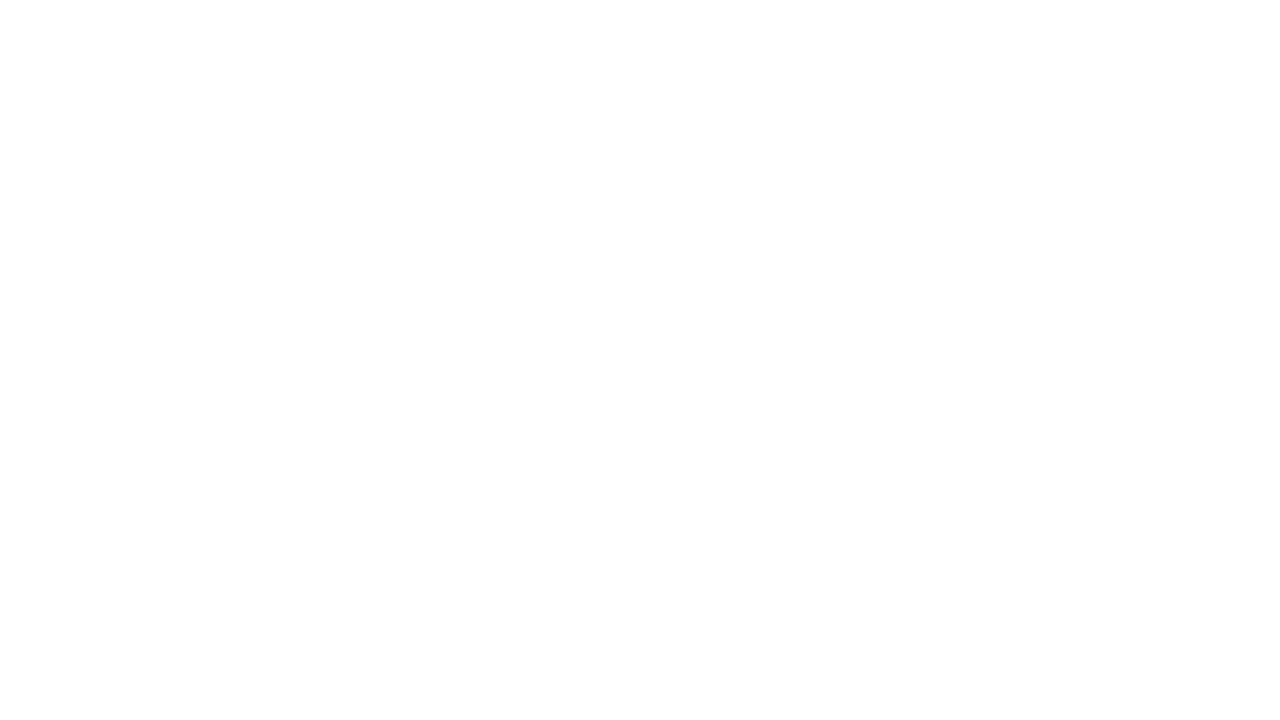

Set viewport size to 420x230 pixels
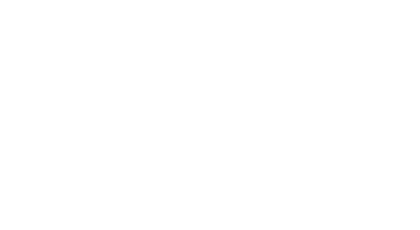

Navigated to https://webdriver.io in the new window
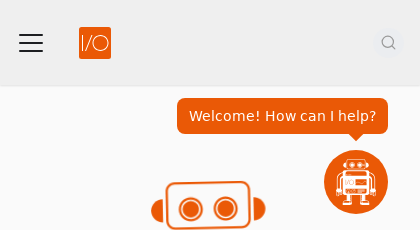

Page loaded - DOM content fully rendered
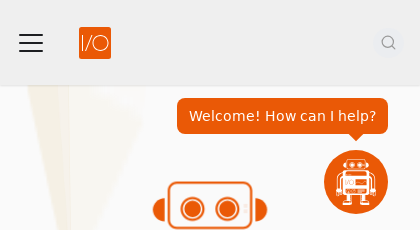

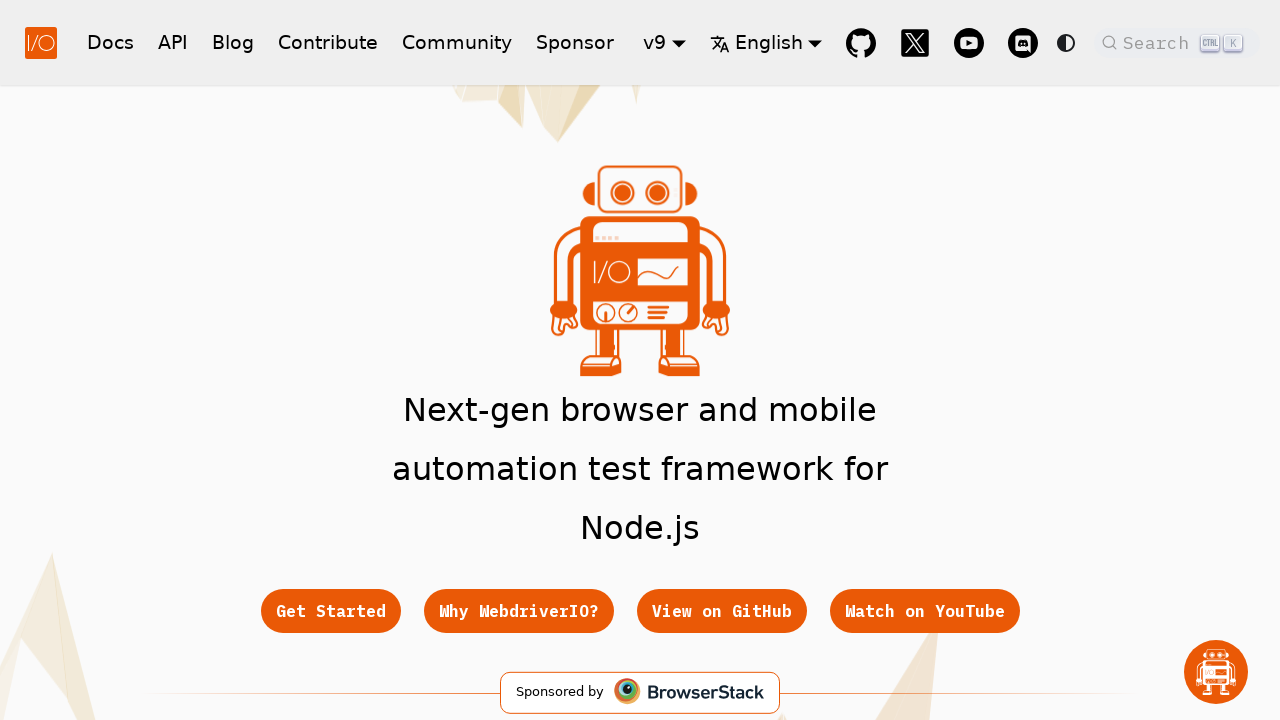